Tests JavaScript alert, confirm, and prompt dialogs by triggering each type and interacting with them

Starting URL: https://the-internet.herokuapp.com/javascript_alerts

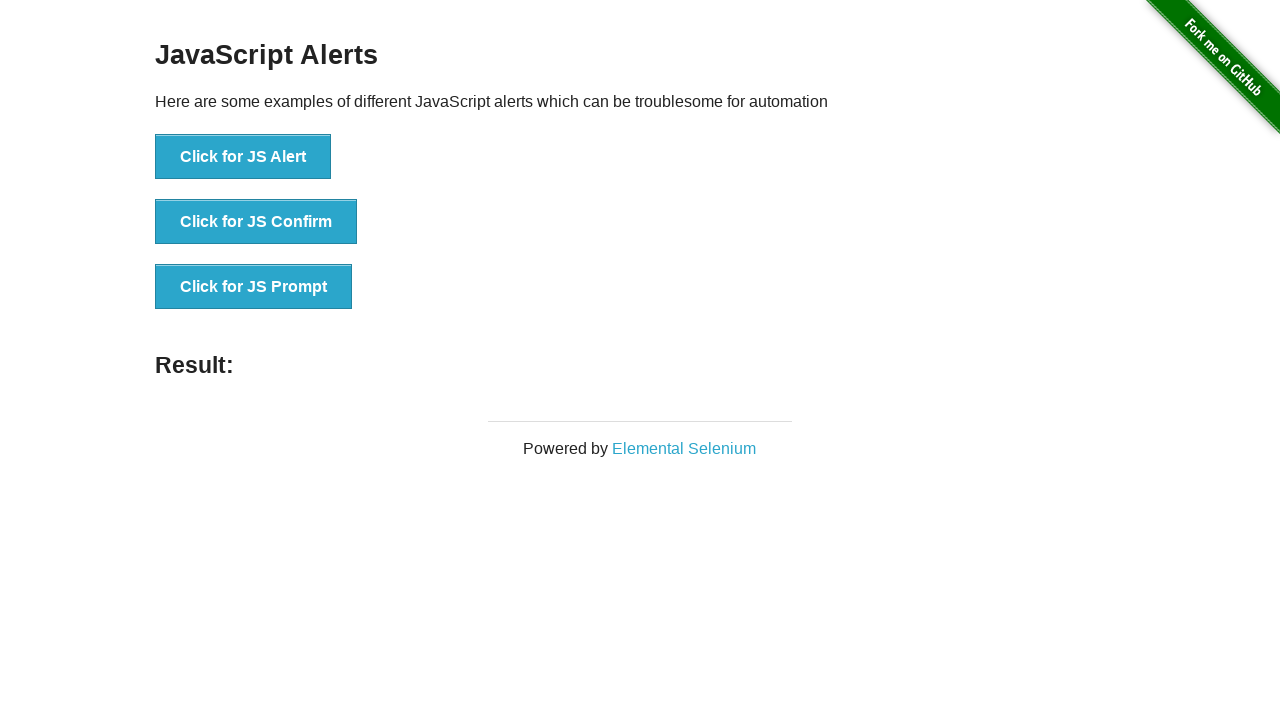

Clicked button to trigger JavaScript Alert dialog at (243, 157) on xpath=//button[.='Click for JS Alert']
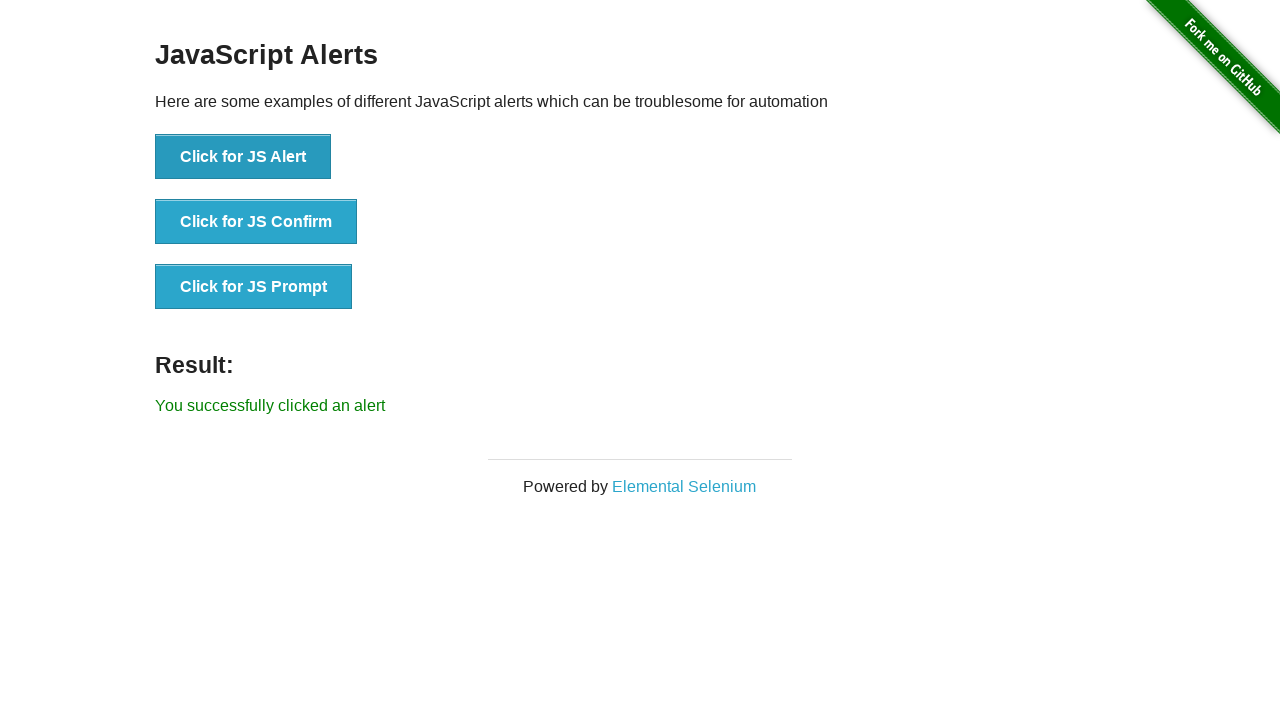

Set up dialog handler to accept alert
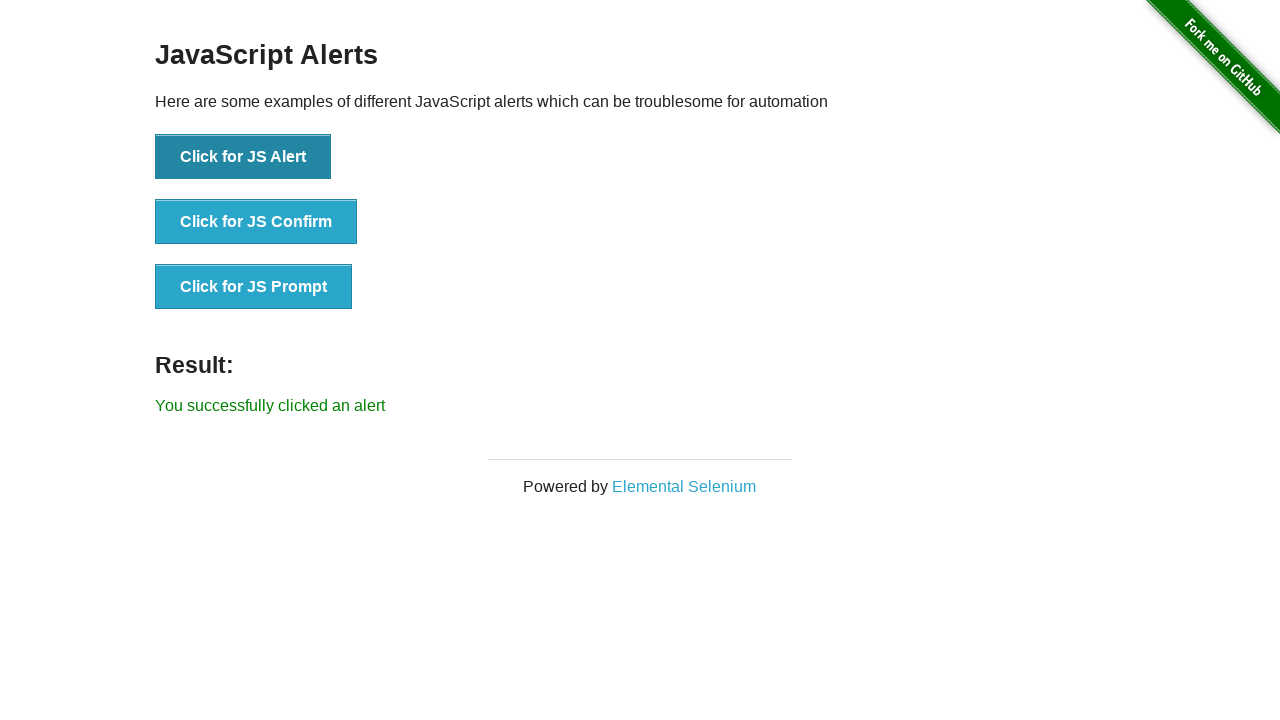

Alert dialog accepted and dismissed
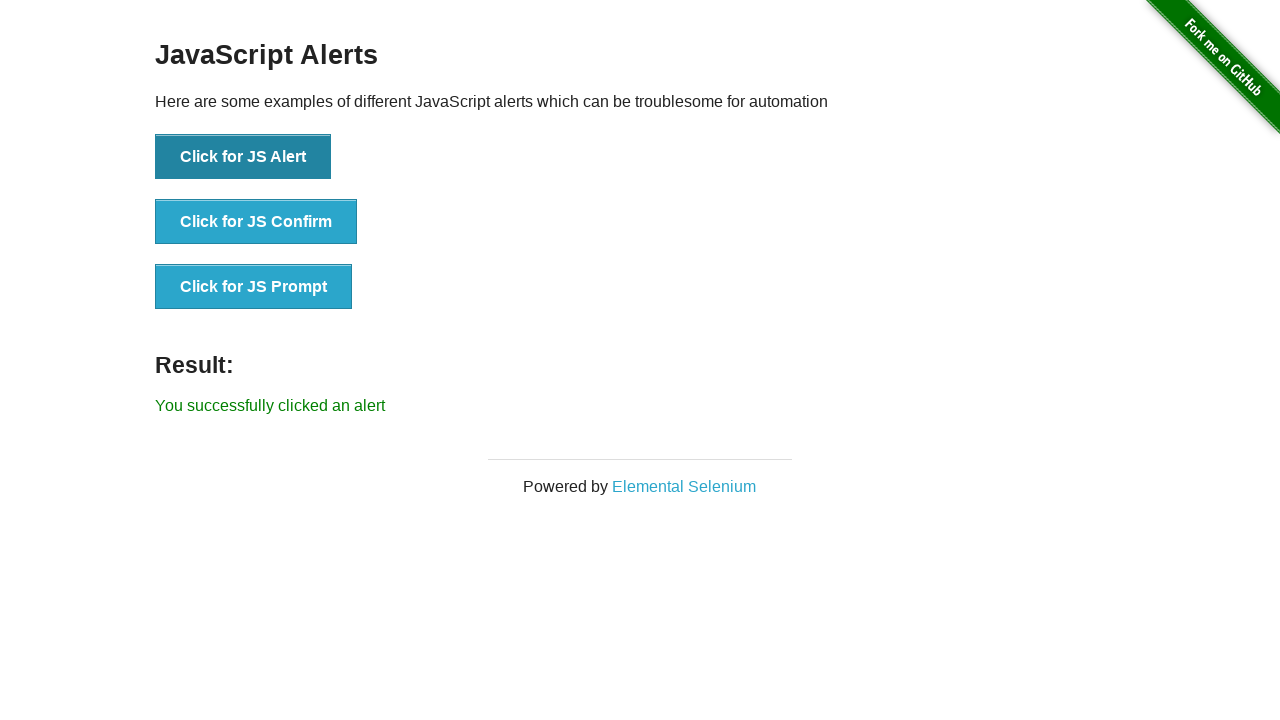

Clicked button to trigger JavaScript Confirm dialog at (256, 222) on xpath=//button[.='Click for JS Confirm']
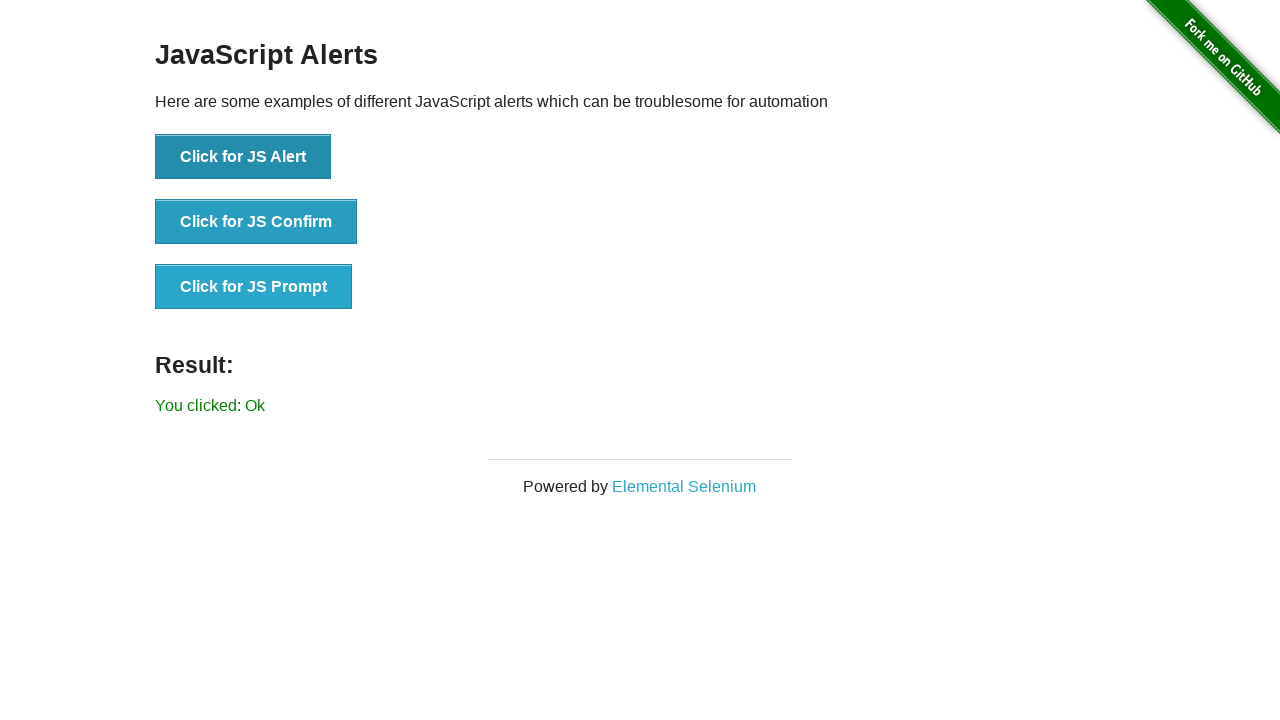

Set up dialog handler to dismiss confirm dialog
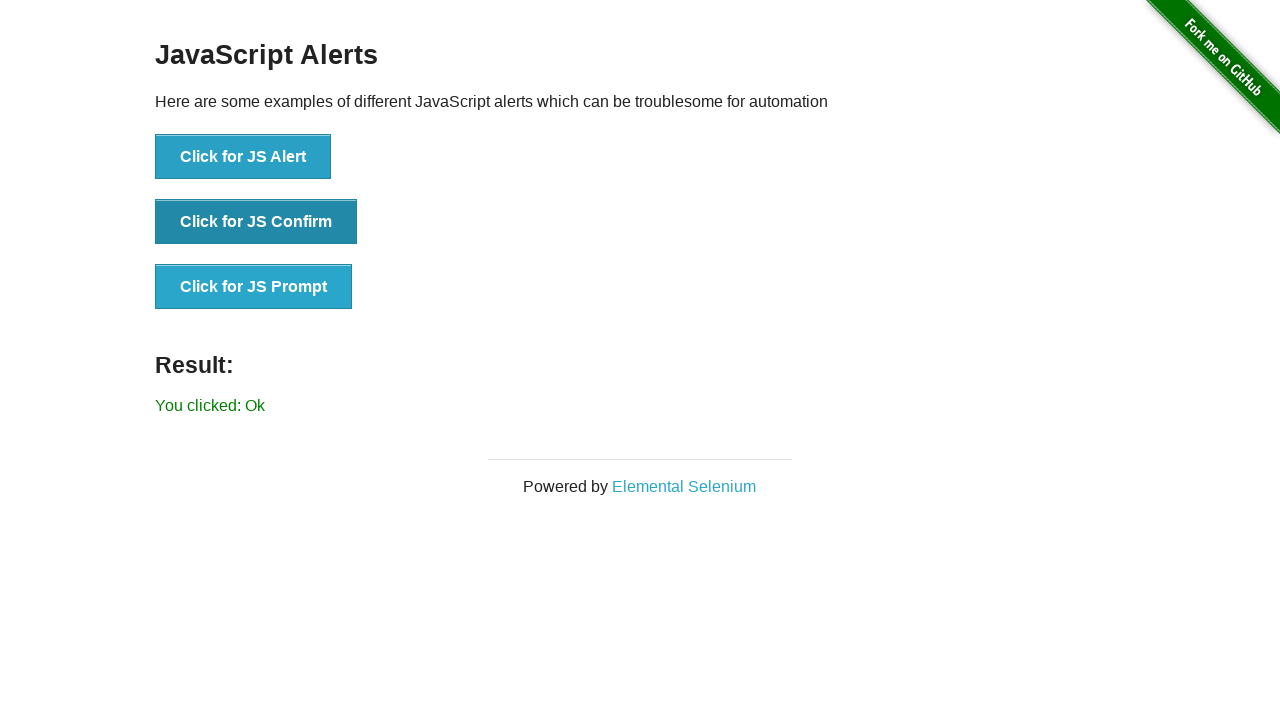

Confirm dialog dismissed
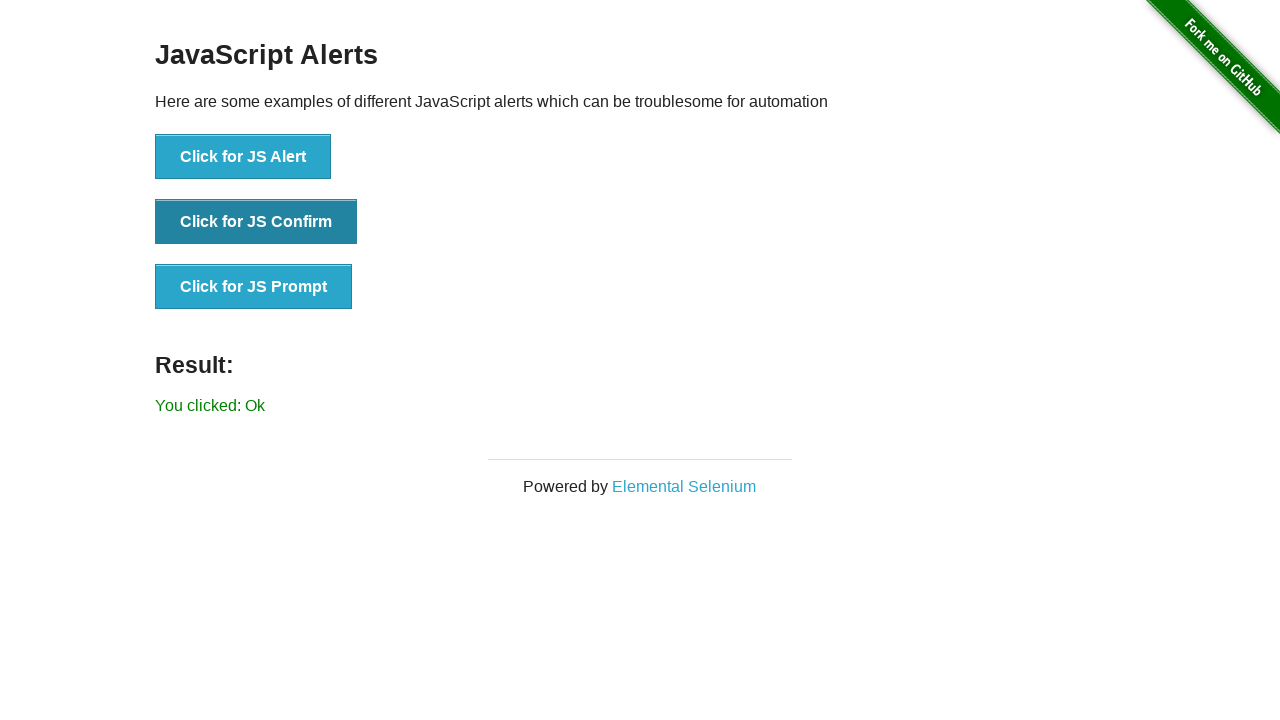

Clicked button to trigger JavaScript Prompt dialog at (254, 287) on xpath=//button[.='Click for JS Prompt']
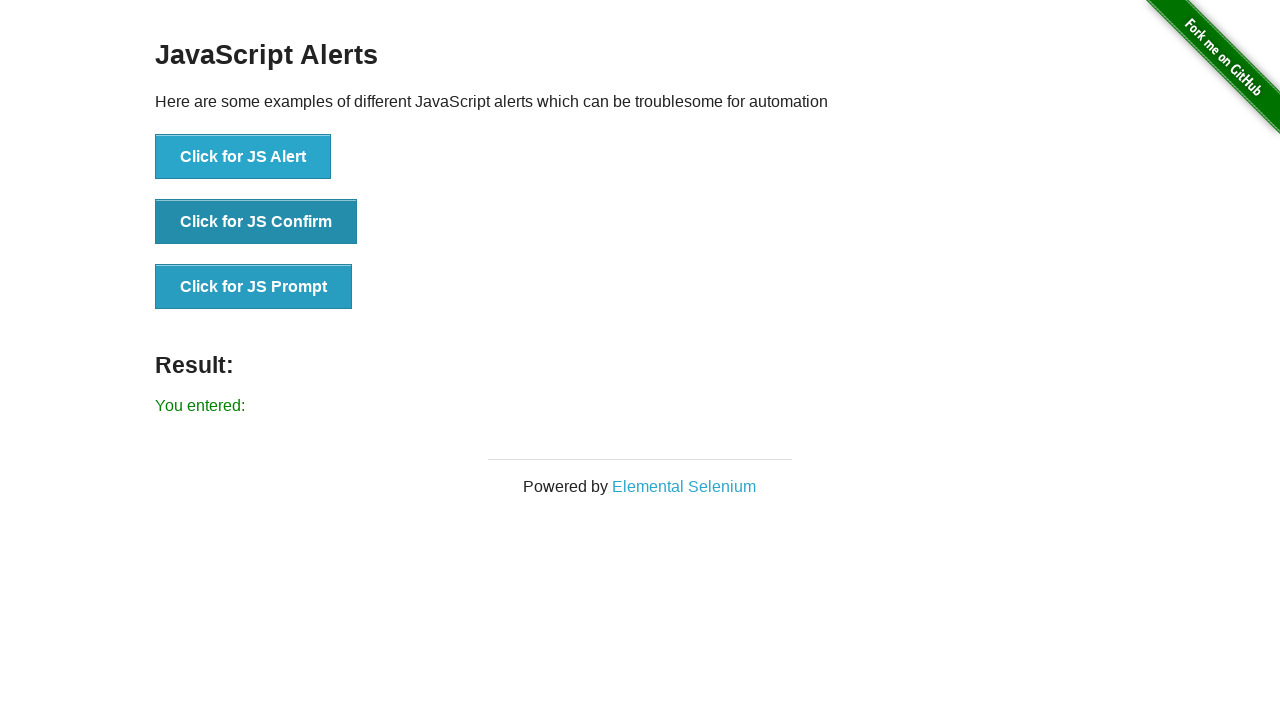

Set up dialog handler to accept prompt with 'qspider' input
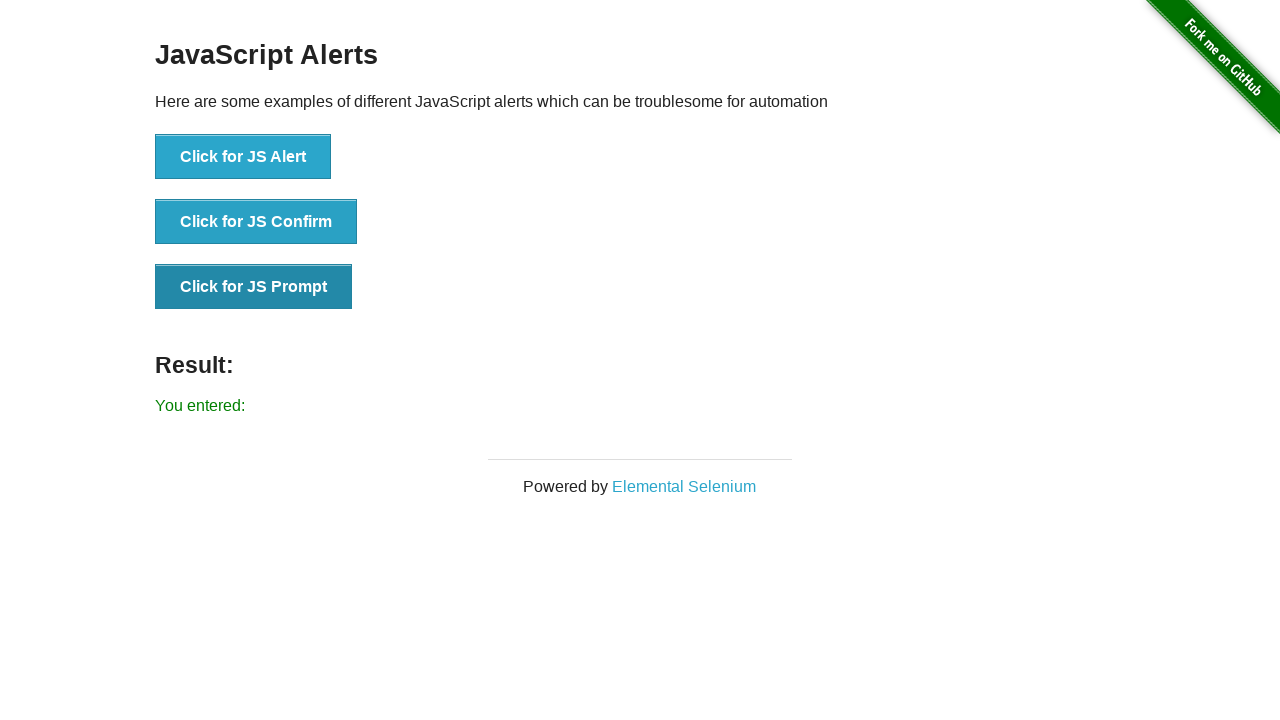

Prompt dialog accepted with text input 'qspider'
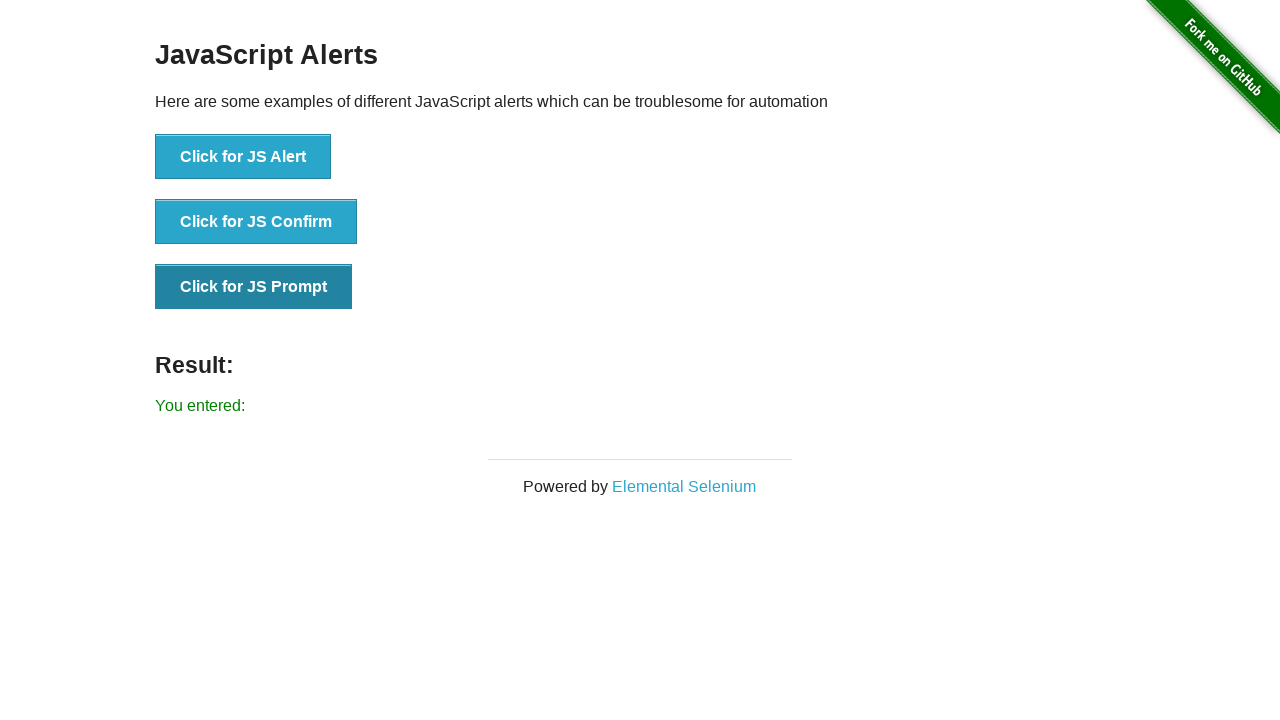

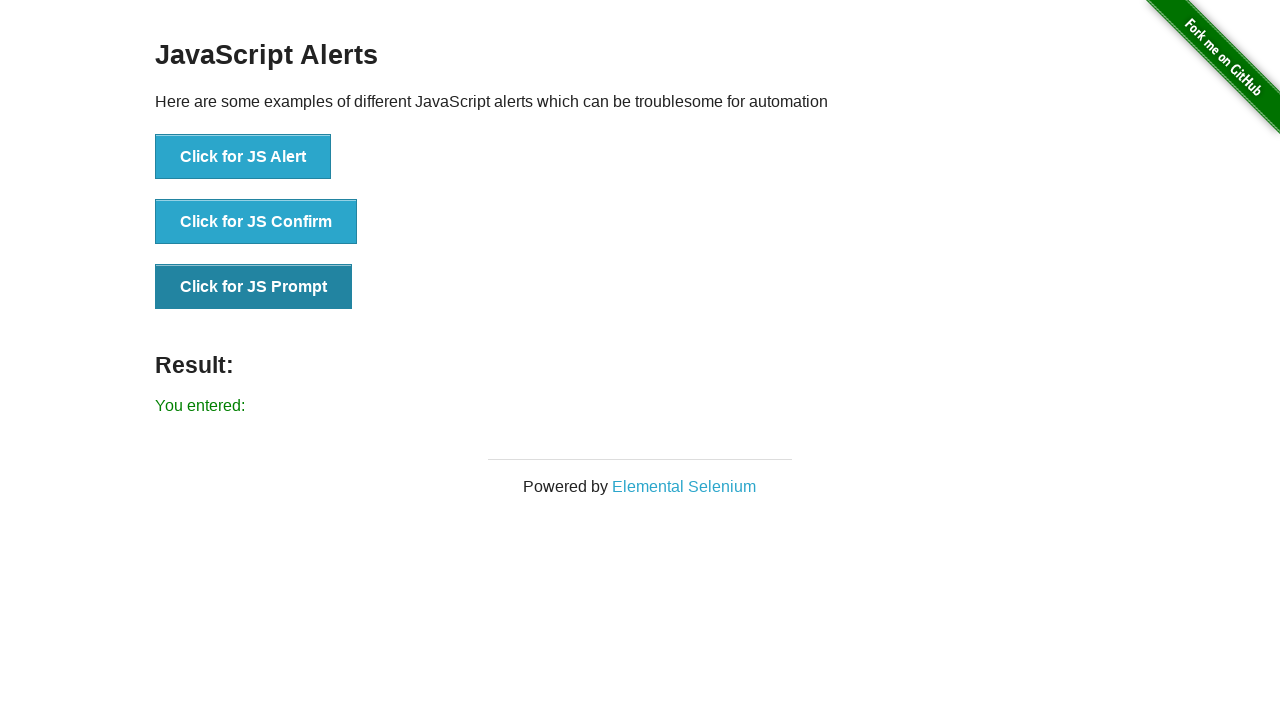